Tests interaction with nested iframes by clicking to switch to the nested iframe view, then accessing a child iframe within a parent iframe to fill a text field.

Starting URL: https://demo.automationtesting.in/Frames.html

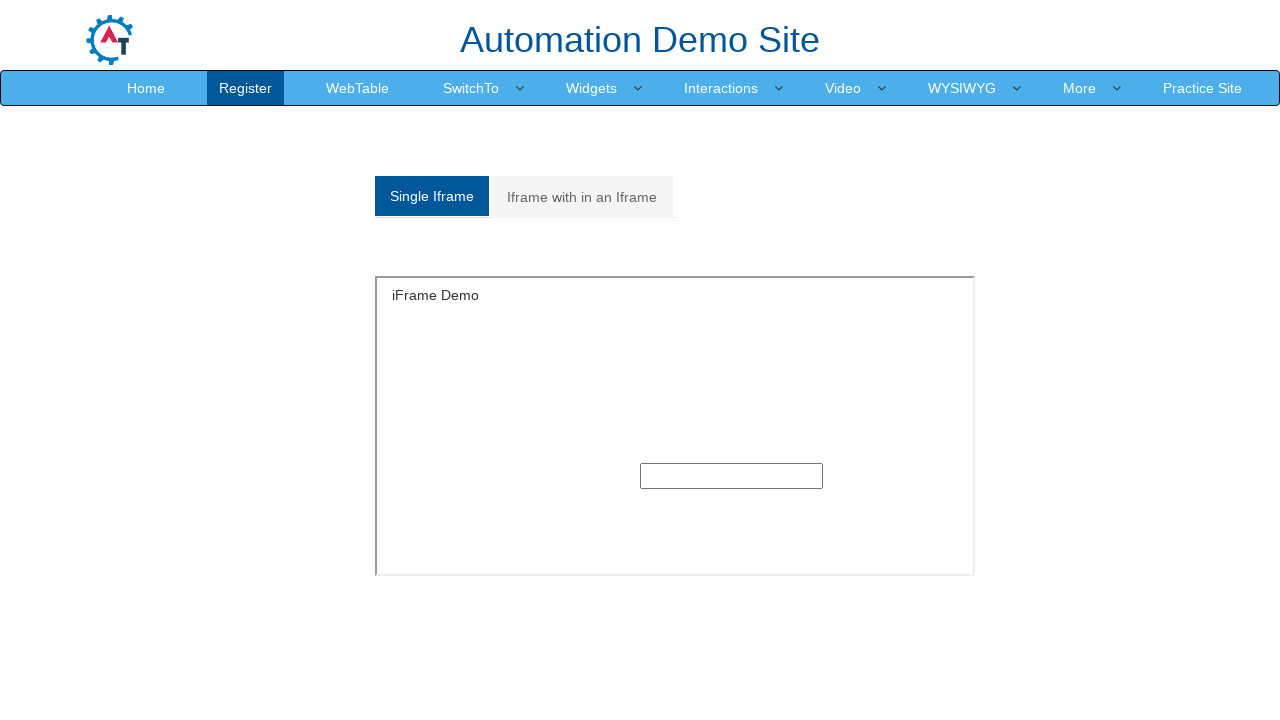

Clicked on 'Iframe with in an Iframe' tab to switch to nested iframe view at (582, 197) on internal:text="Iframe with in an Iframe"s
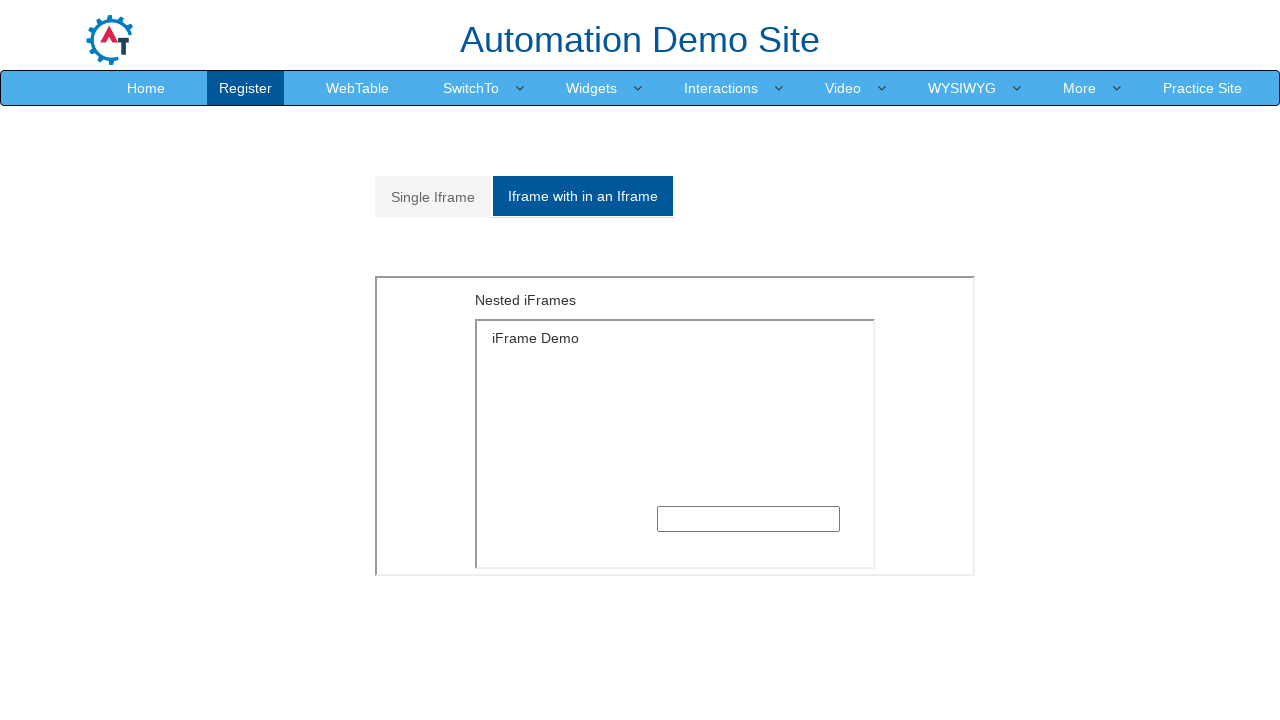

Accessed parent frame with URL https://demo.automationtesting.in/MultipleFrames.html
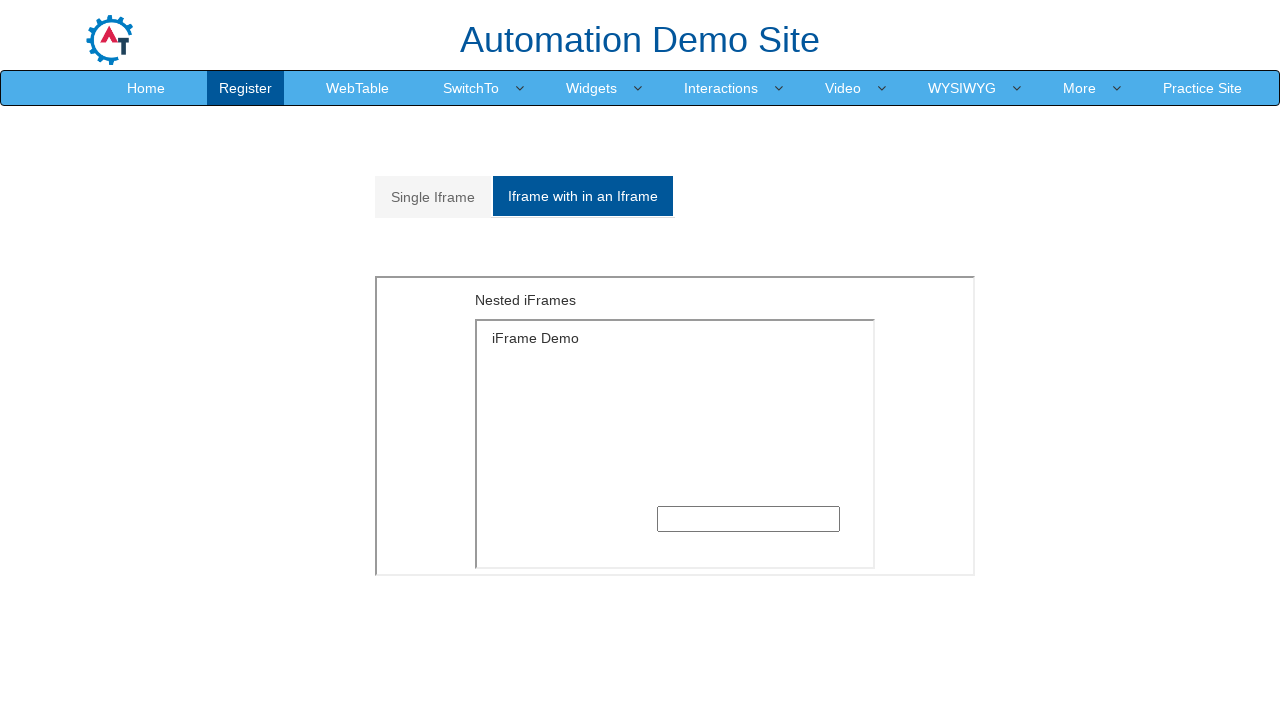

Located child iframe with src='SingleFrame.html' within parent frame
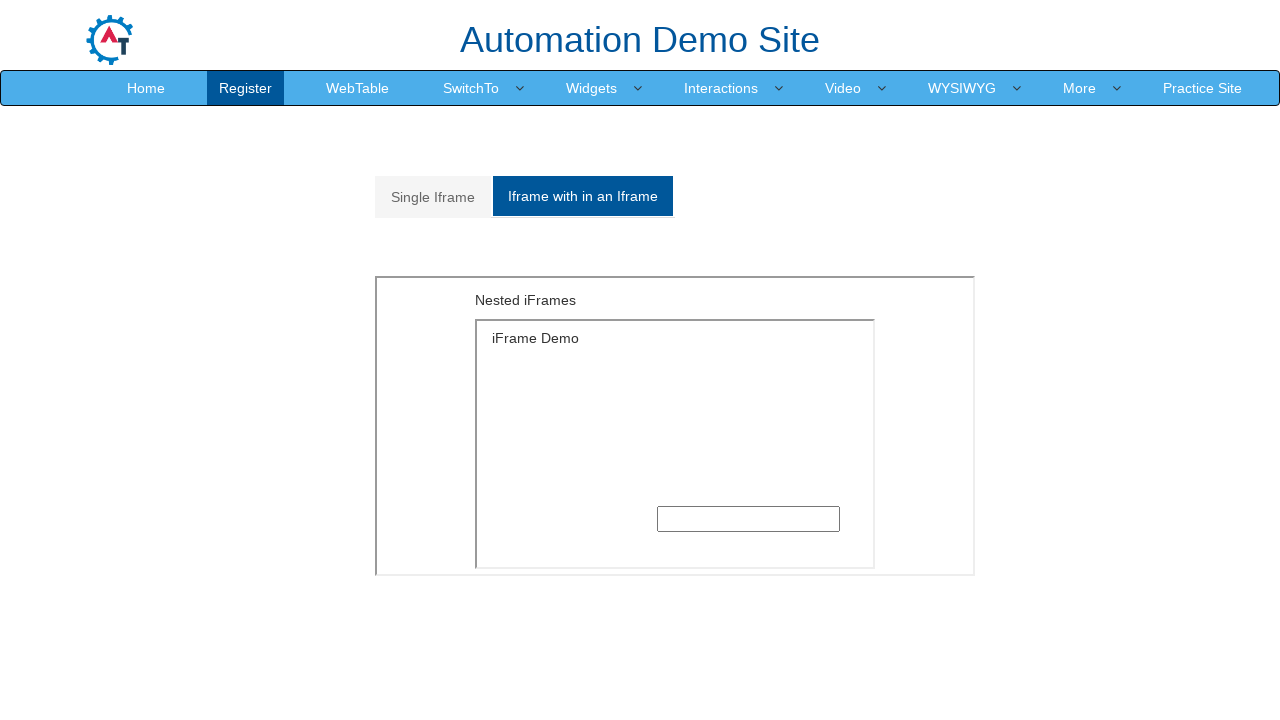

Filled text field in child iframe with 'Nested Iframe' on iframe[src='SingleFrame.html'] >> internal:control=enter-frame >> input[type='te
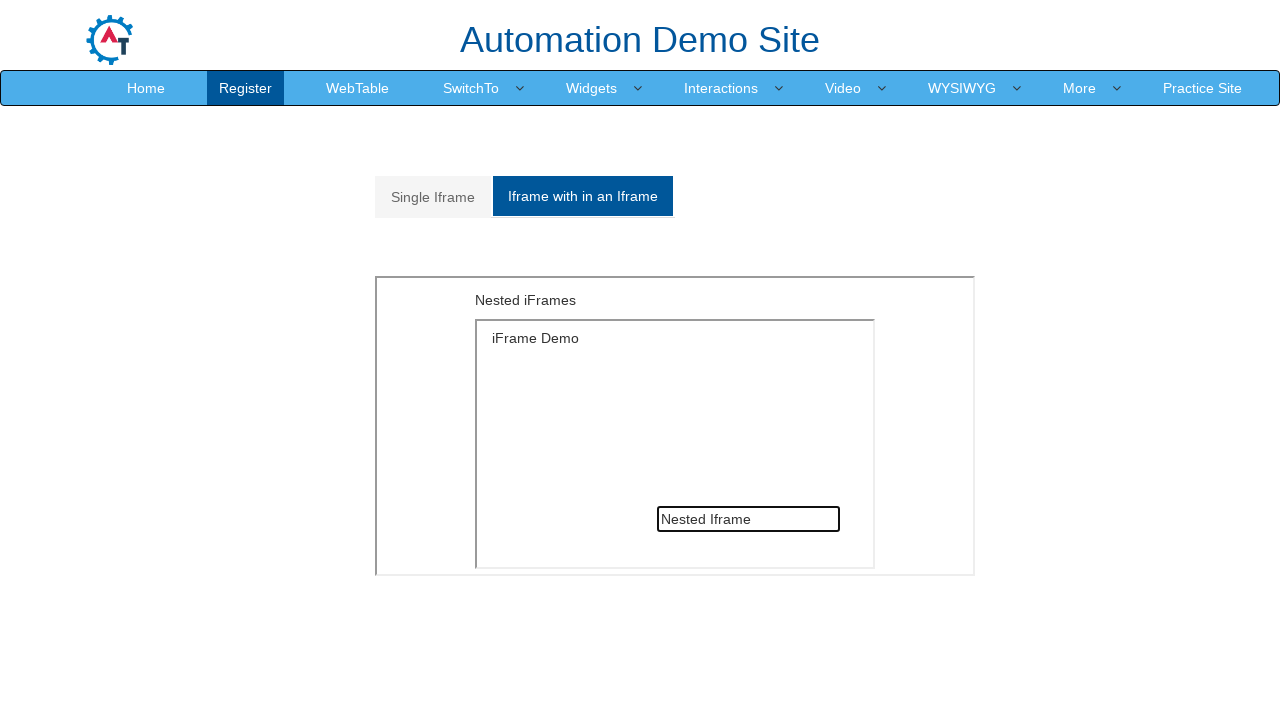

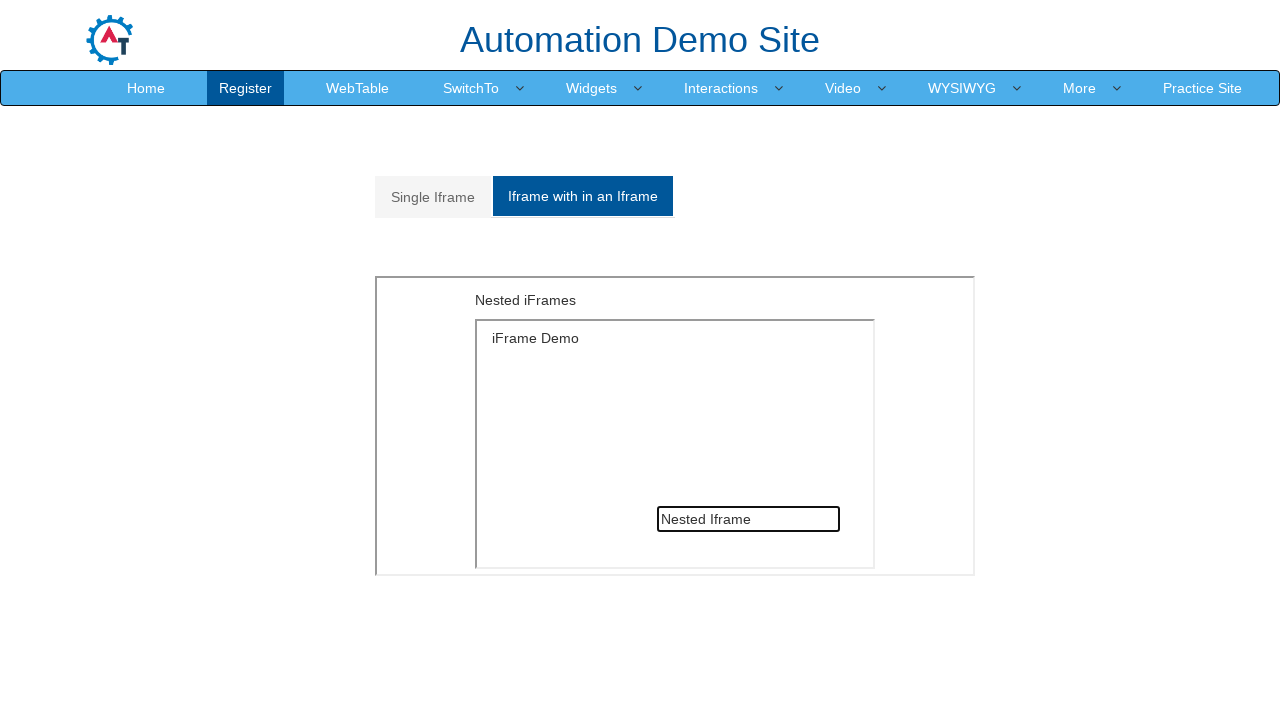